Navigates to the Linge de maison category page via the header menu

Starting URL: https://shop.electro-vip.com/

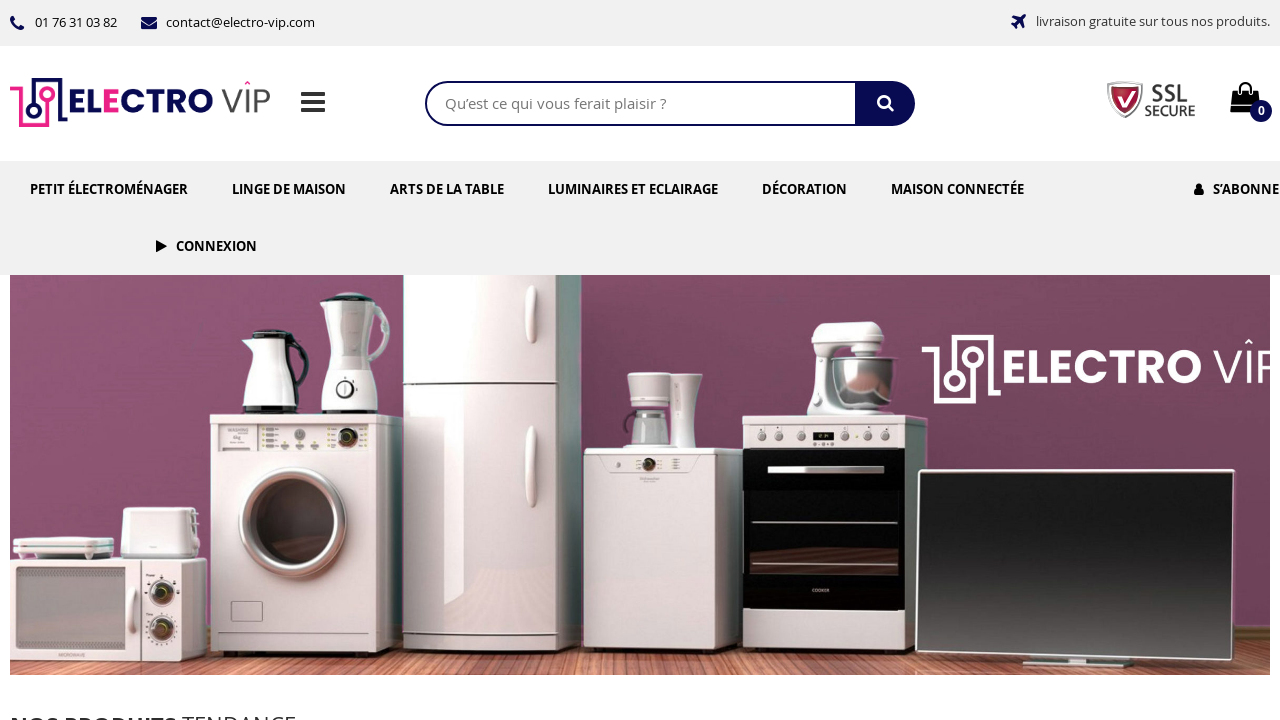

Clicked on 'Linge de maison' header menu link at (289, 189) on internal:role=link[name="Linge de maison"i]
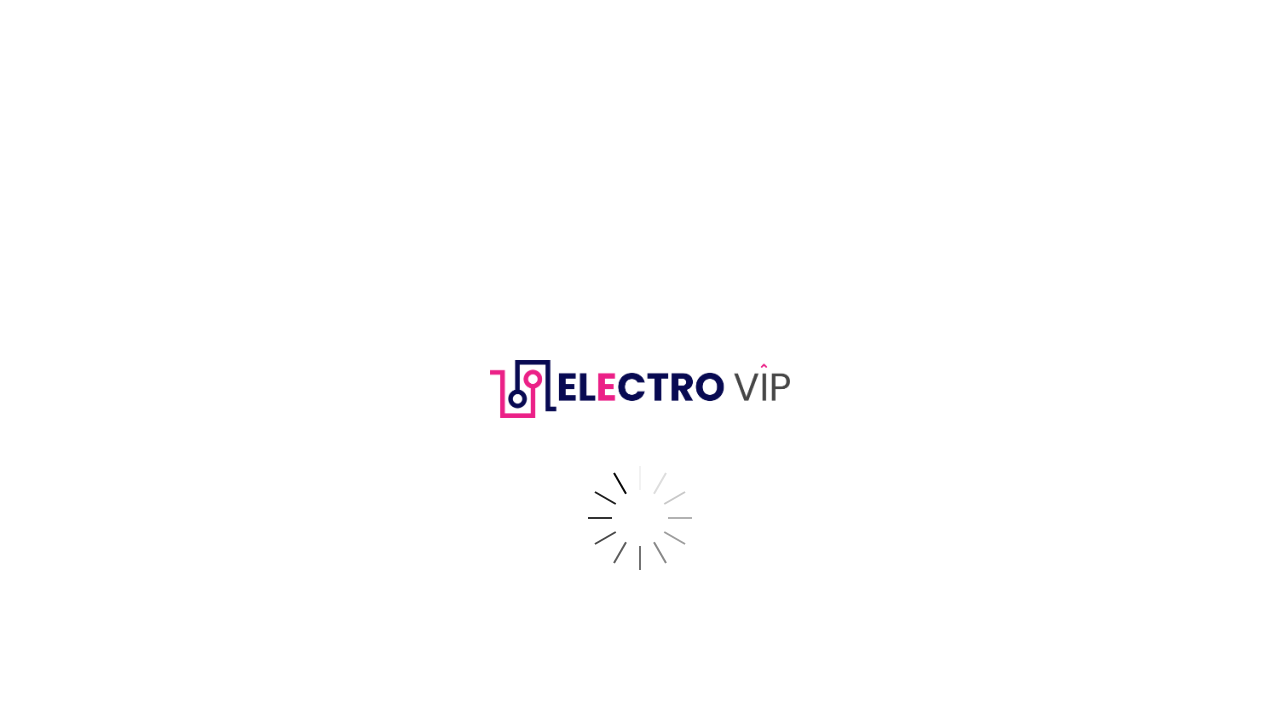

Navigation to Linge de maison category page completed
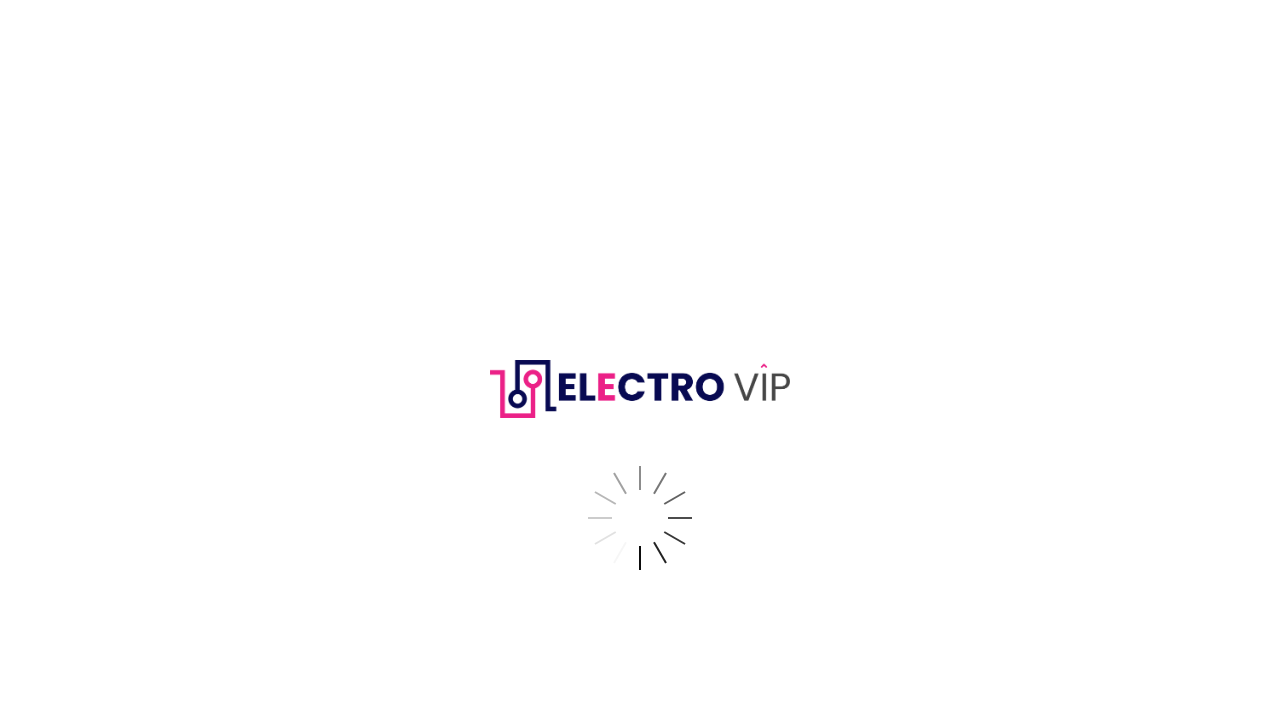

Scrolled to footer to verify page loaded
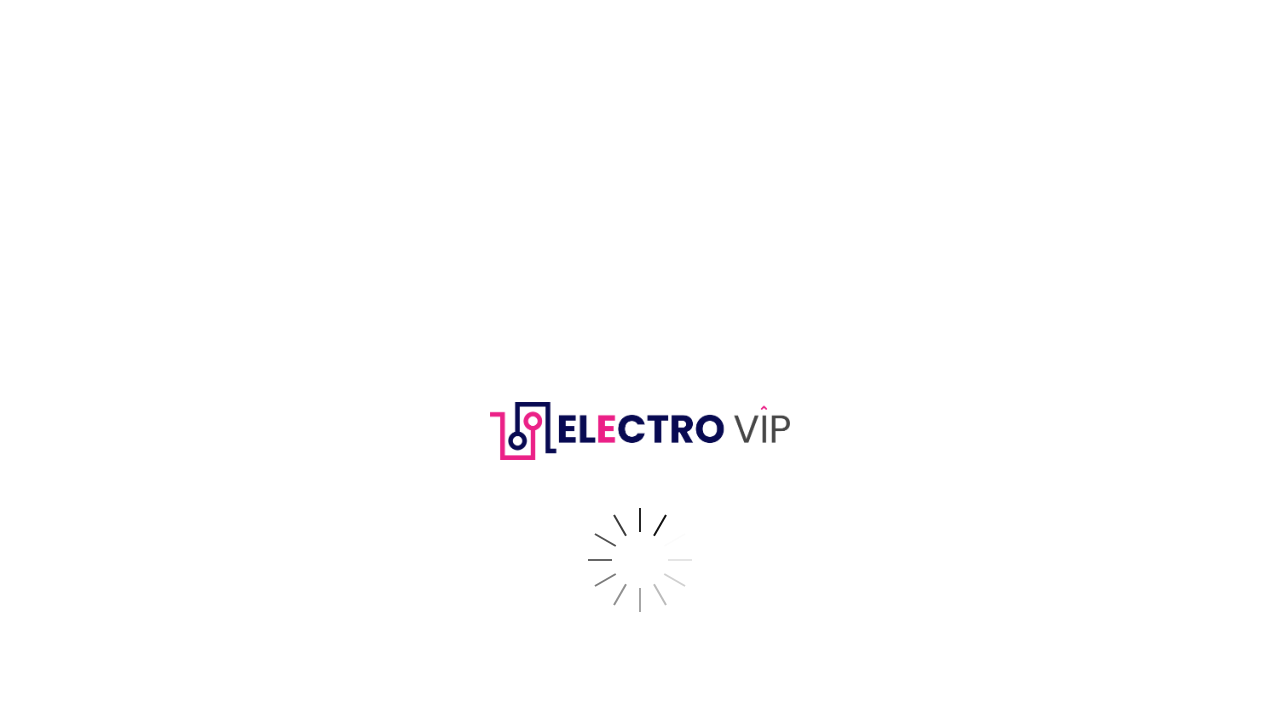

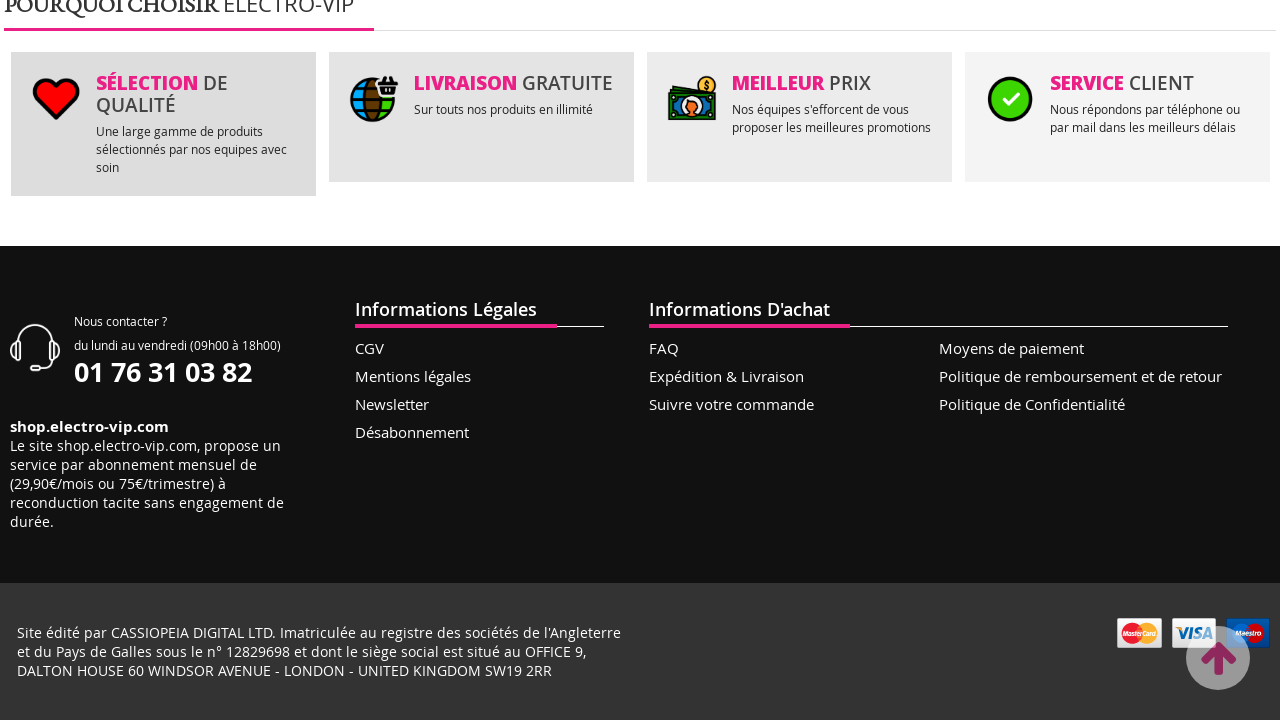